Tests the add/remove elements functionality by adding two elements, deleting one, and verifying that one remains

Starting URL: https://the-internet.herokuapp.com/add_remove_elements/

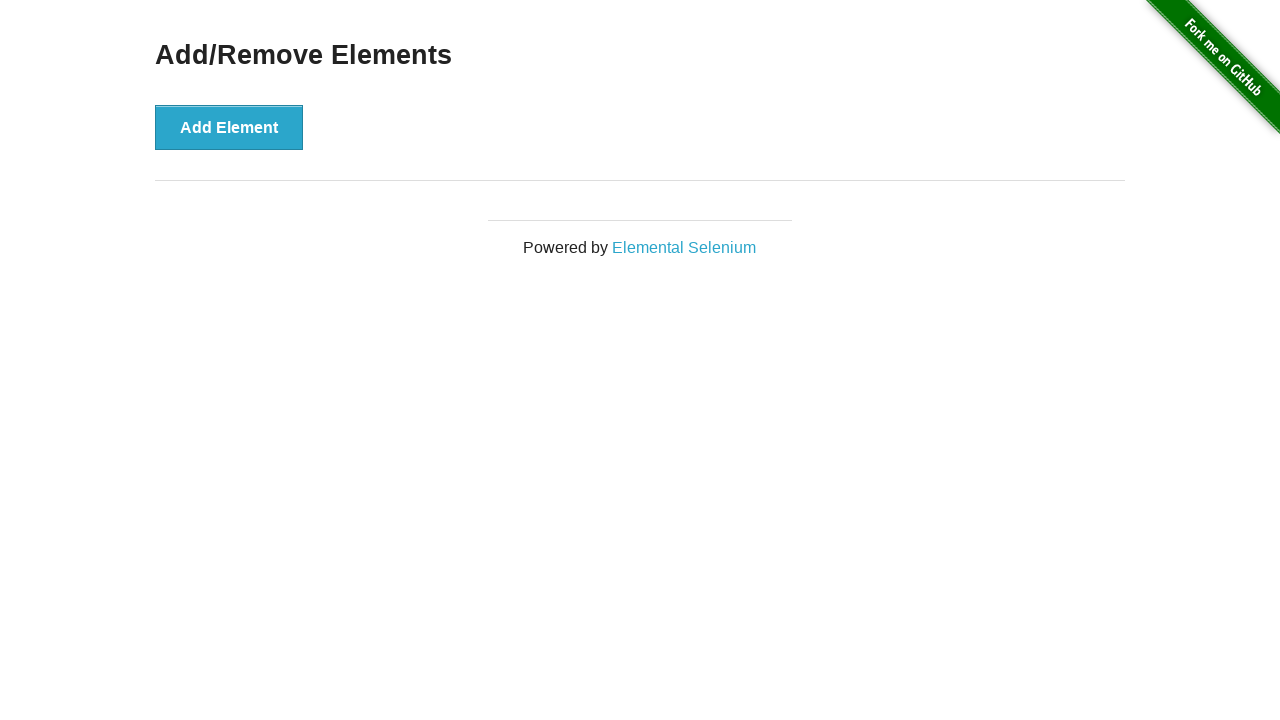

Navigated to add/remove elements page
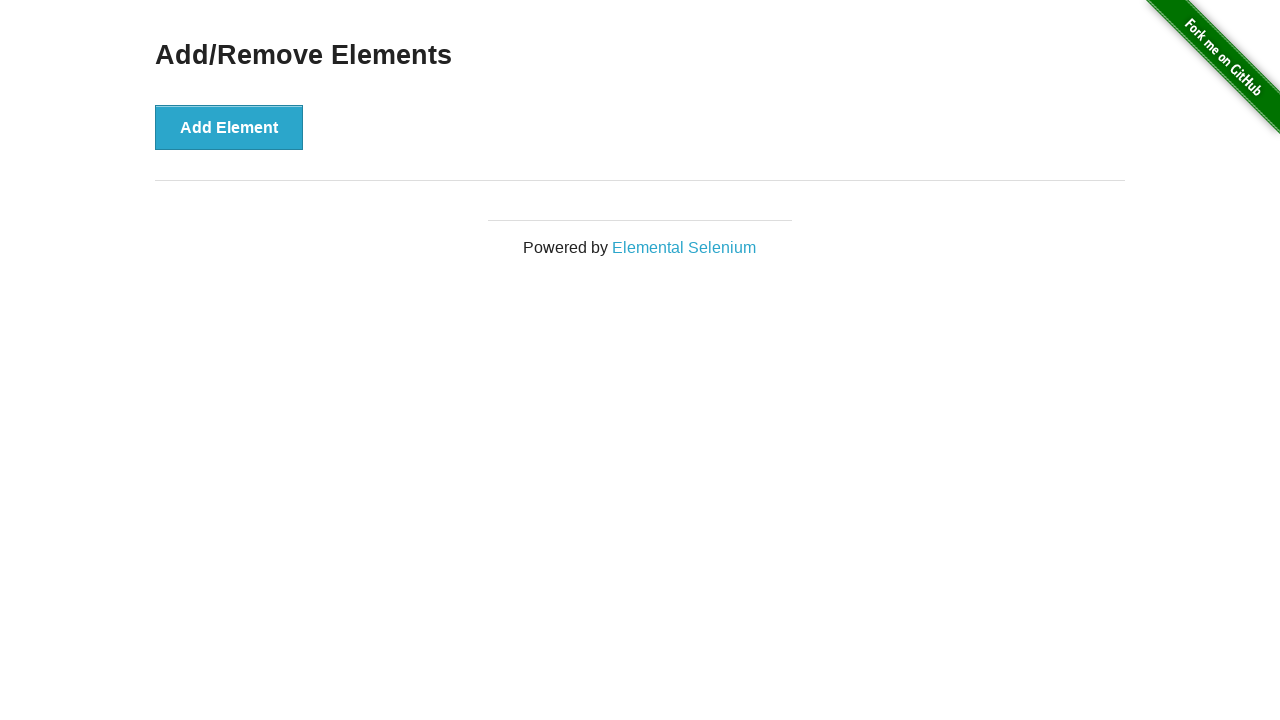

Clicked Add Element button (first time) at (229, 127) on xpath=//button[text()='Add Element']
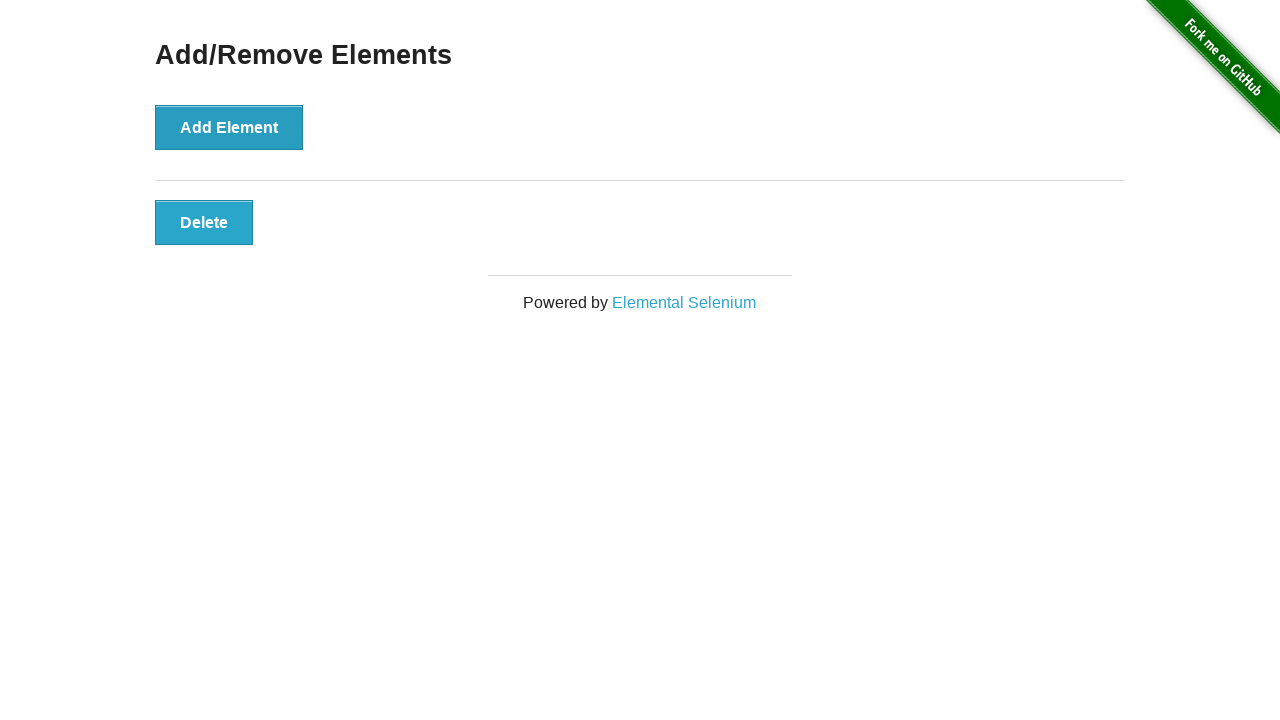

Clicked Add Element button (second time) at (229, 127) on xpath=//button[text()='Add Element']
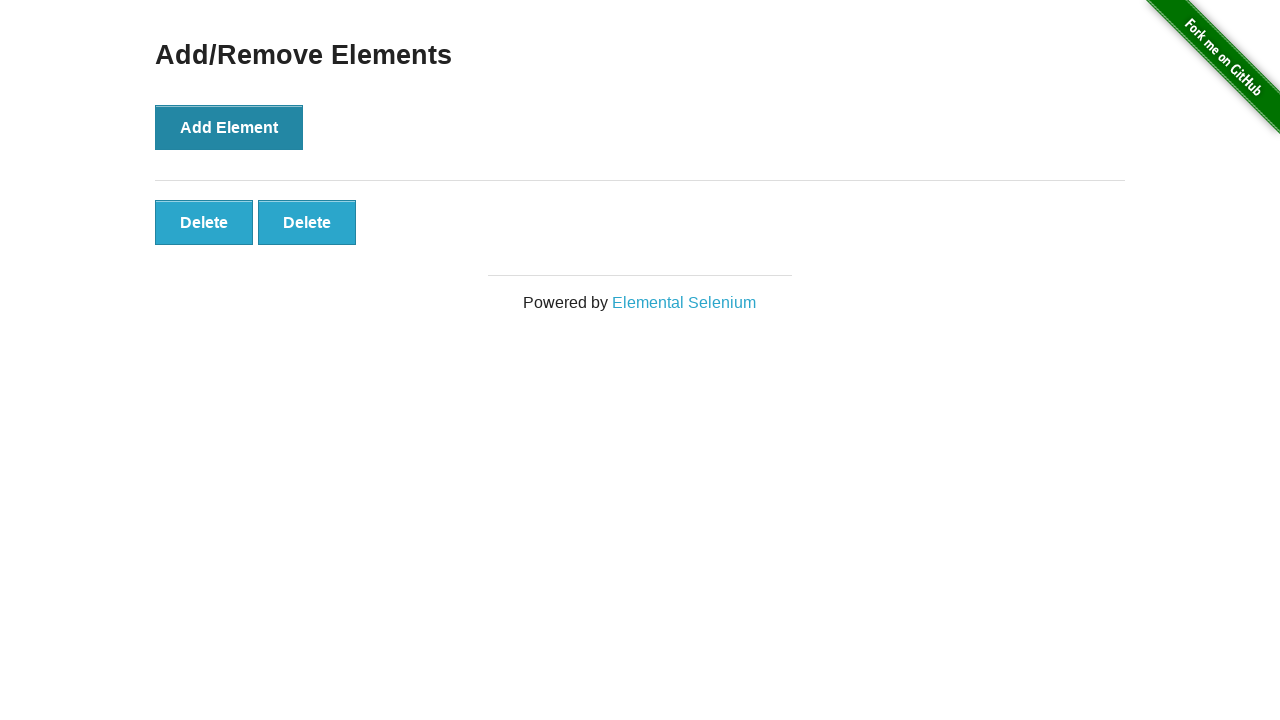

Clicked Delete button to remove one element at (204, 222) on xpath=//button[text()='Delete']
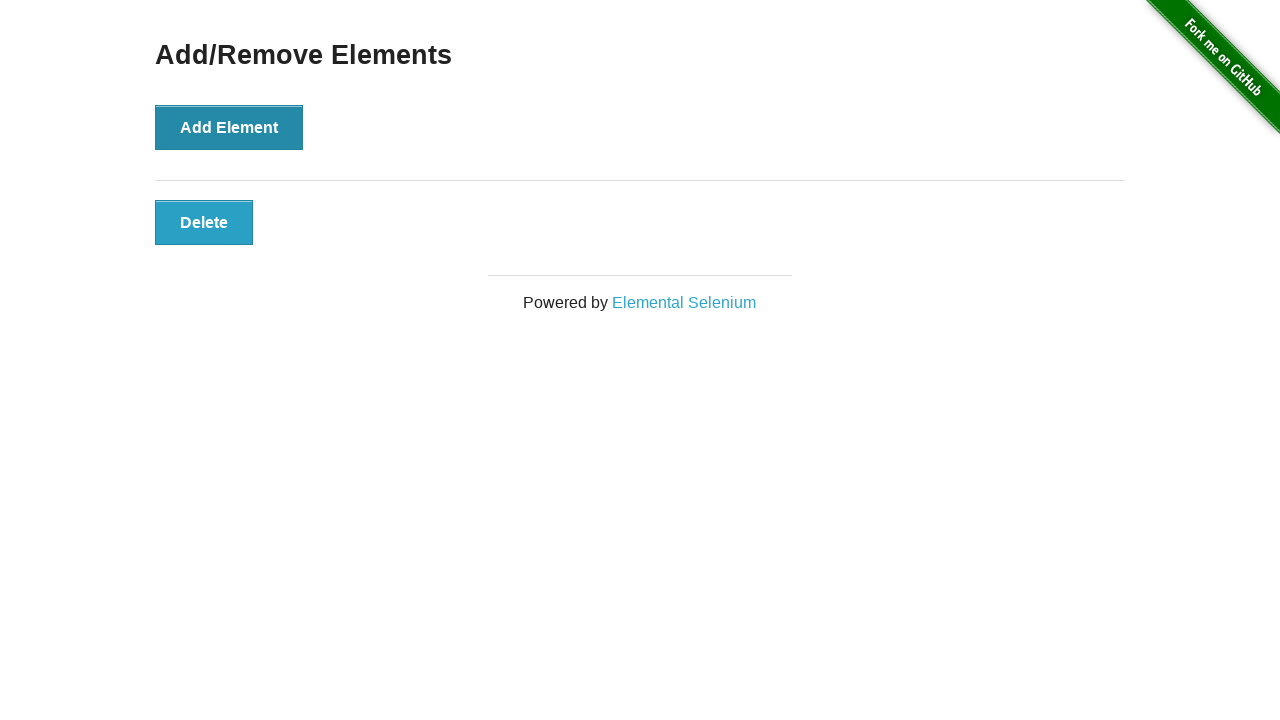

Counted Delete buttons: 1 remaining
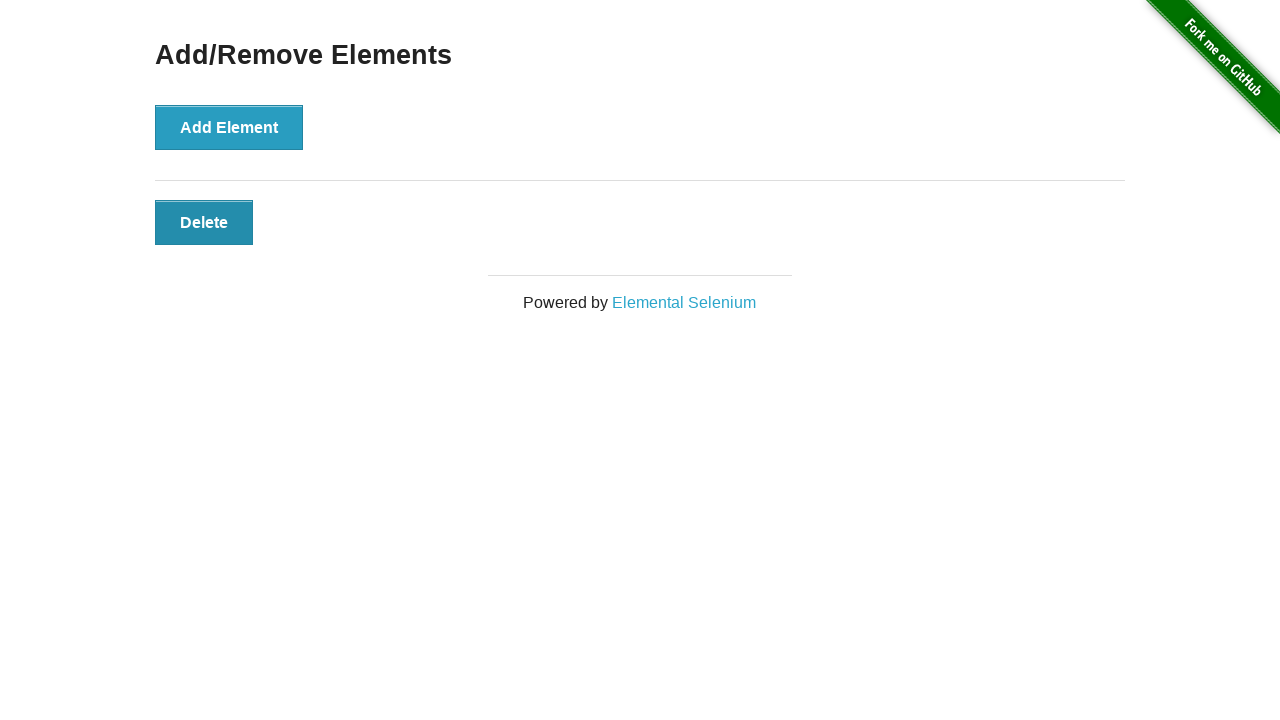

Verified that exactly one Delete button remains
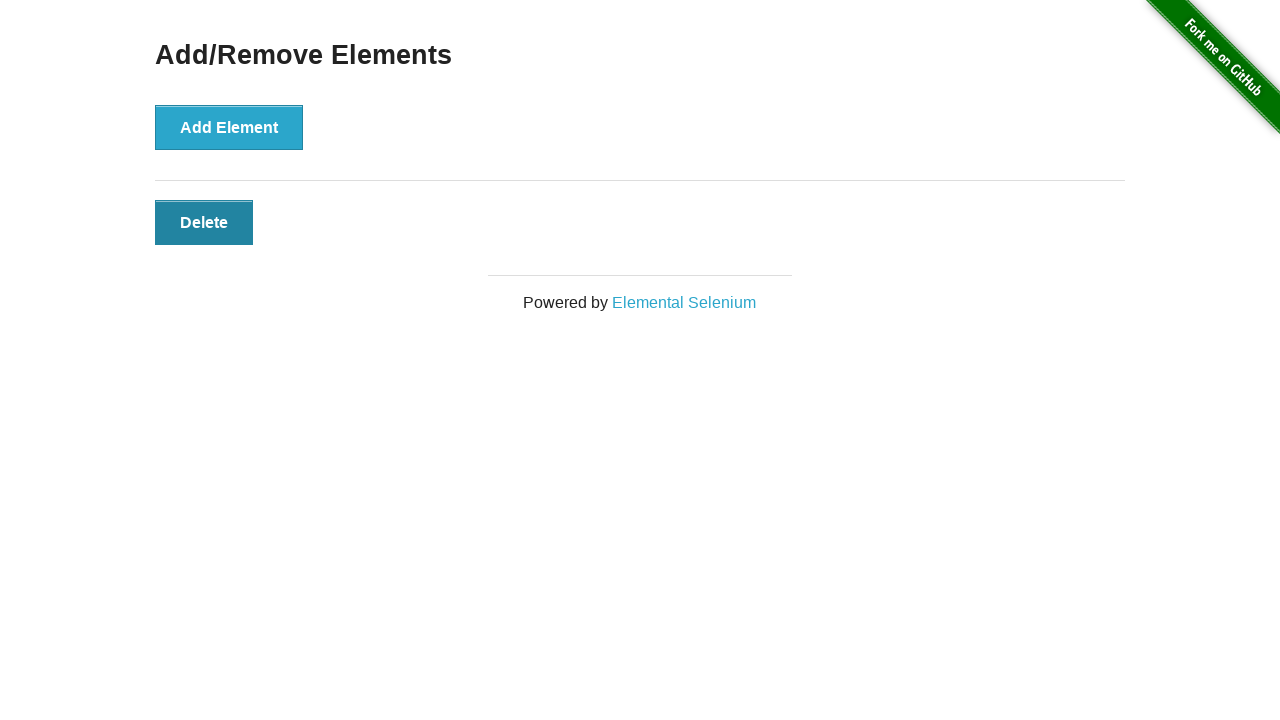

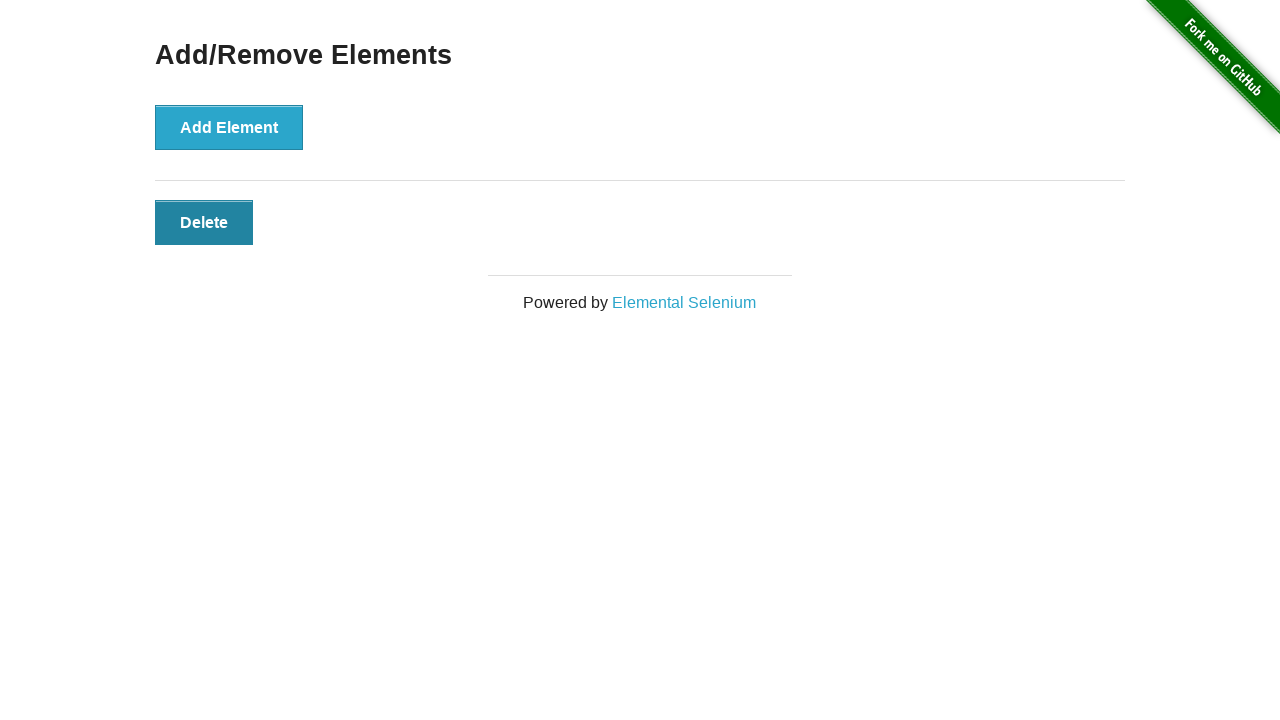